Navigates to a contact form website and clicks the submit button without filling any form fields, likely to test form validation behavior.

Starting URL: https://www.mycontactform.com

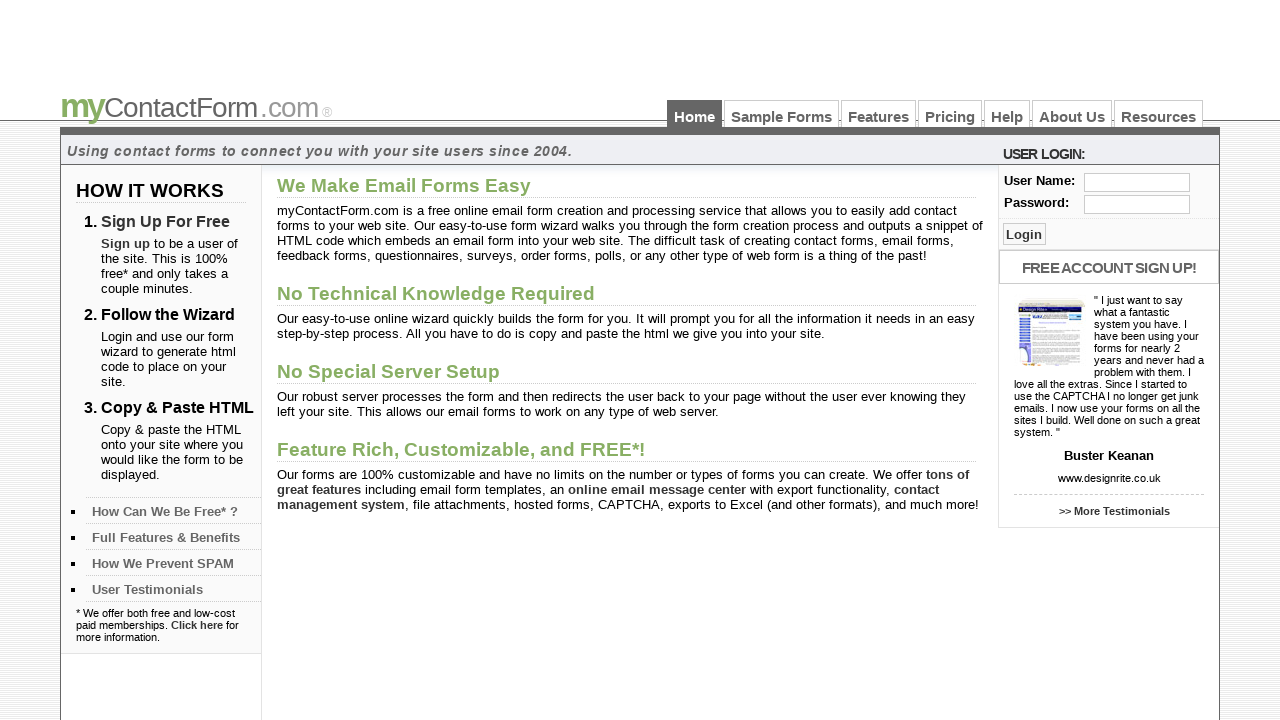

Clicked submit button without filling any form fields to test validation at (1024, 234) on input[name="btnSubmit"]
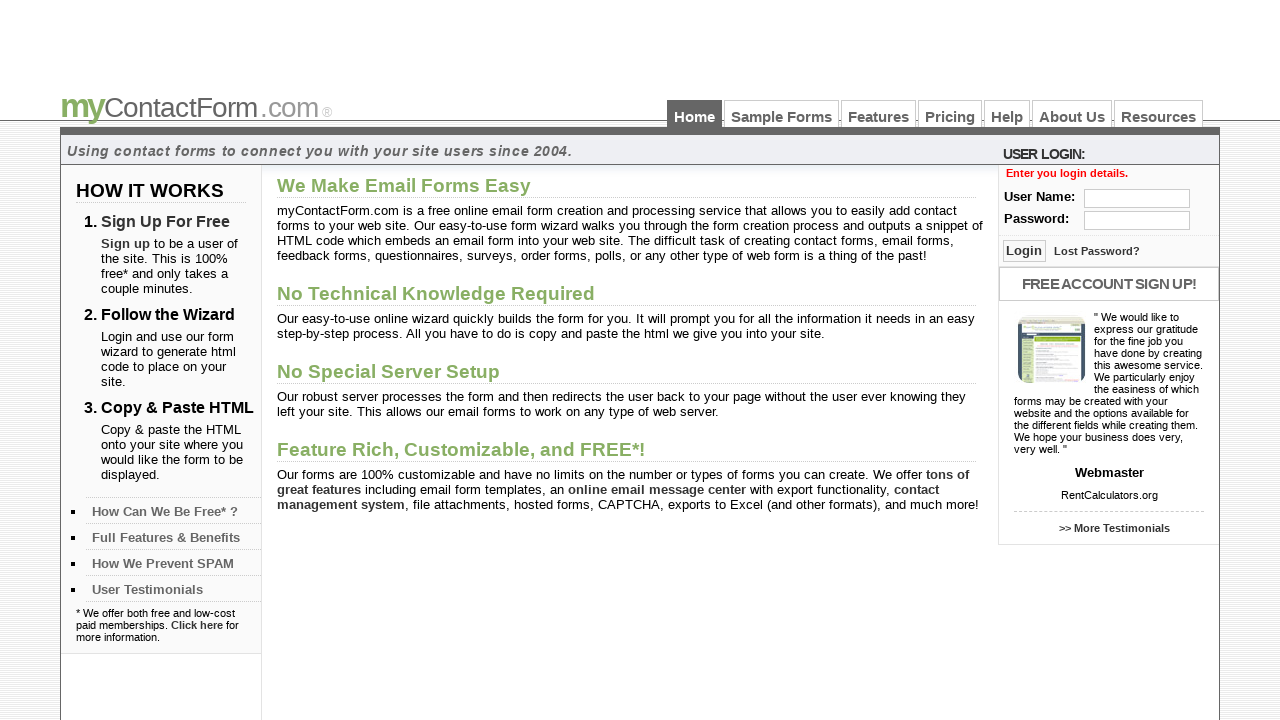

Waited 2 seconds for form validation response
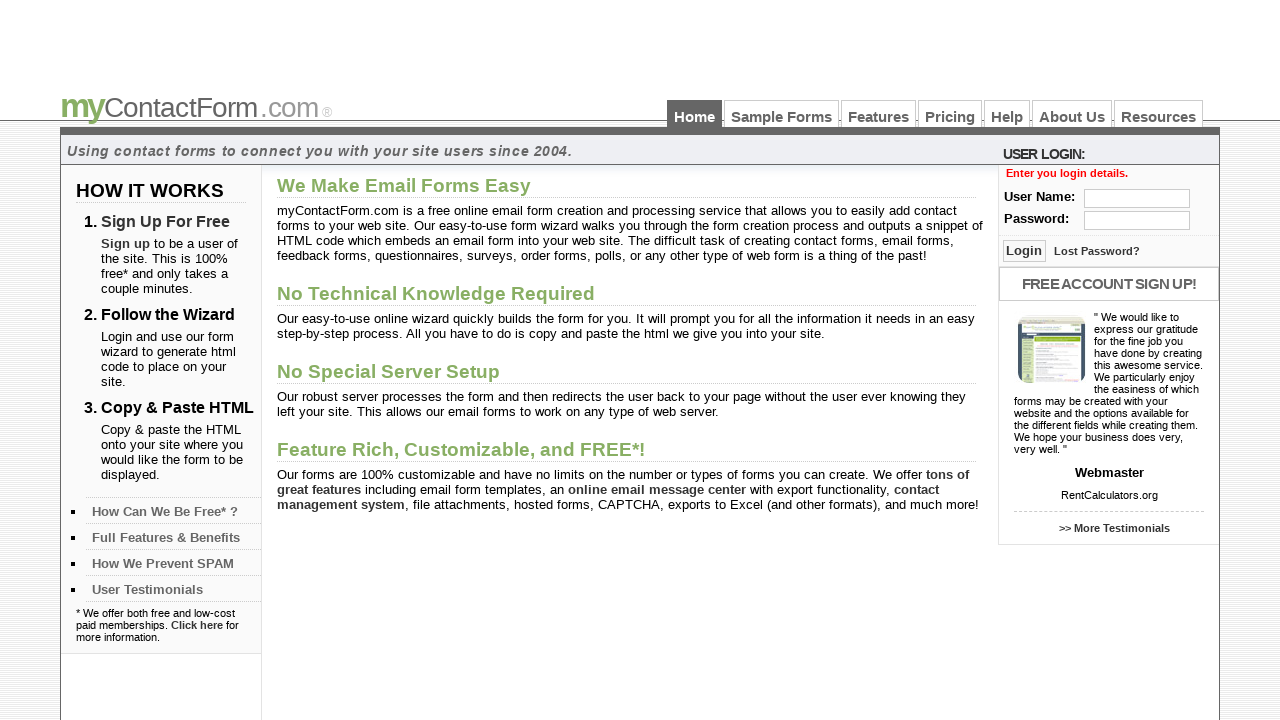

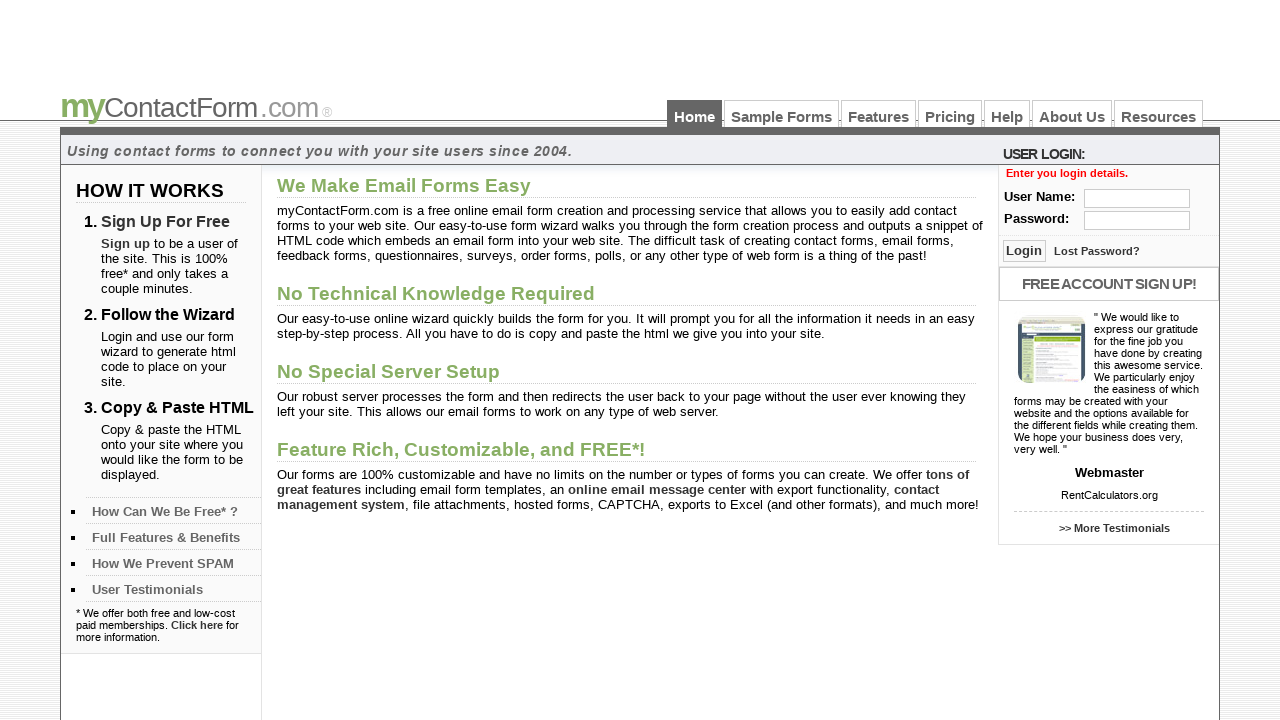